Tests a grocery shopping website by searching for products containing "ca", verifying 4 products are displayed, adding a product to cart, and then iterating through products to add "Cashews" to cart

Starting URL: https://rahulshettyacademy.com/seleniumPractise/#/

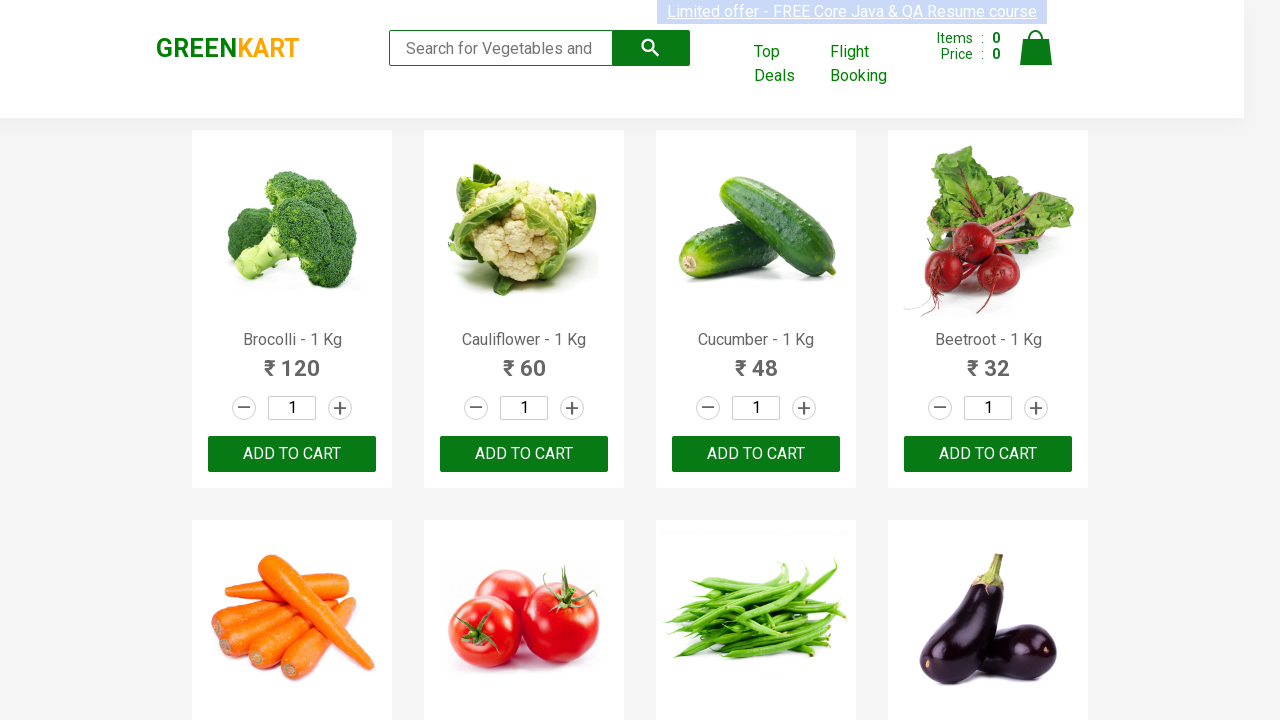

Typed 'ca' in the search box on .search-keyword
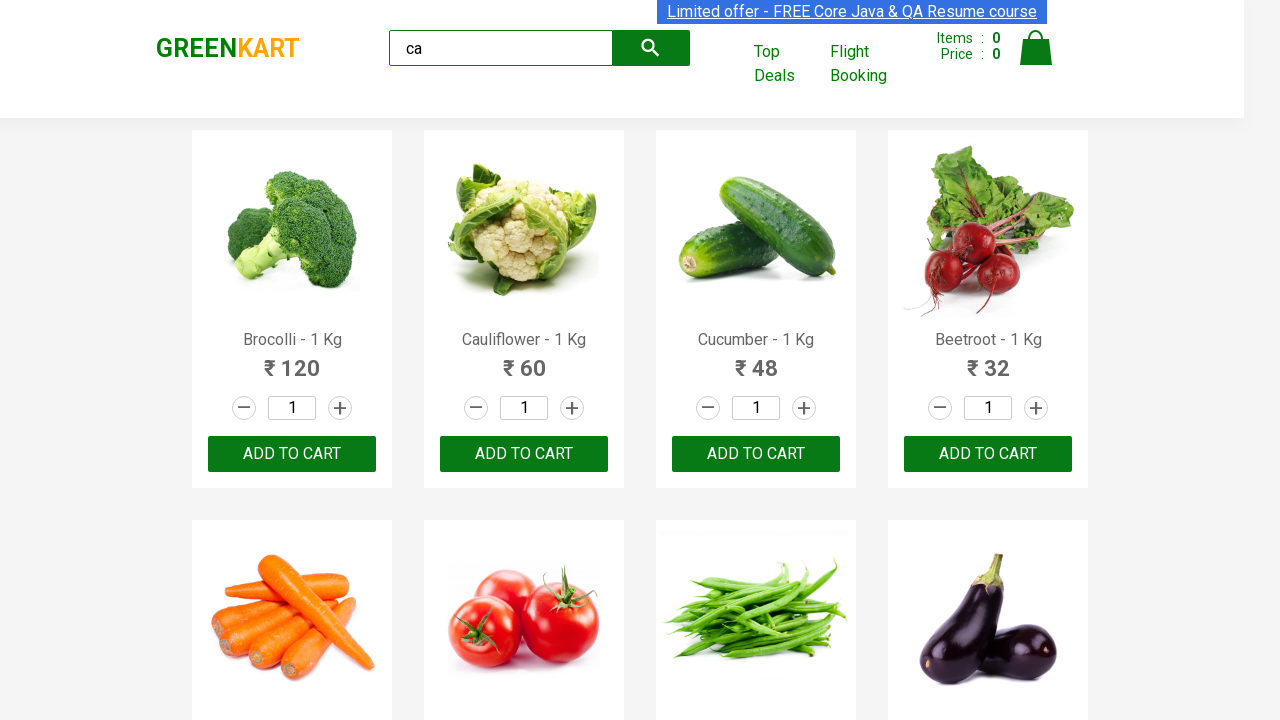

Waited for products to load
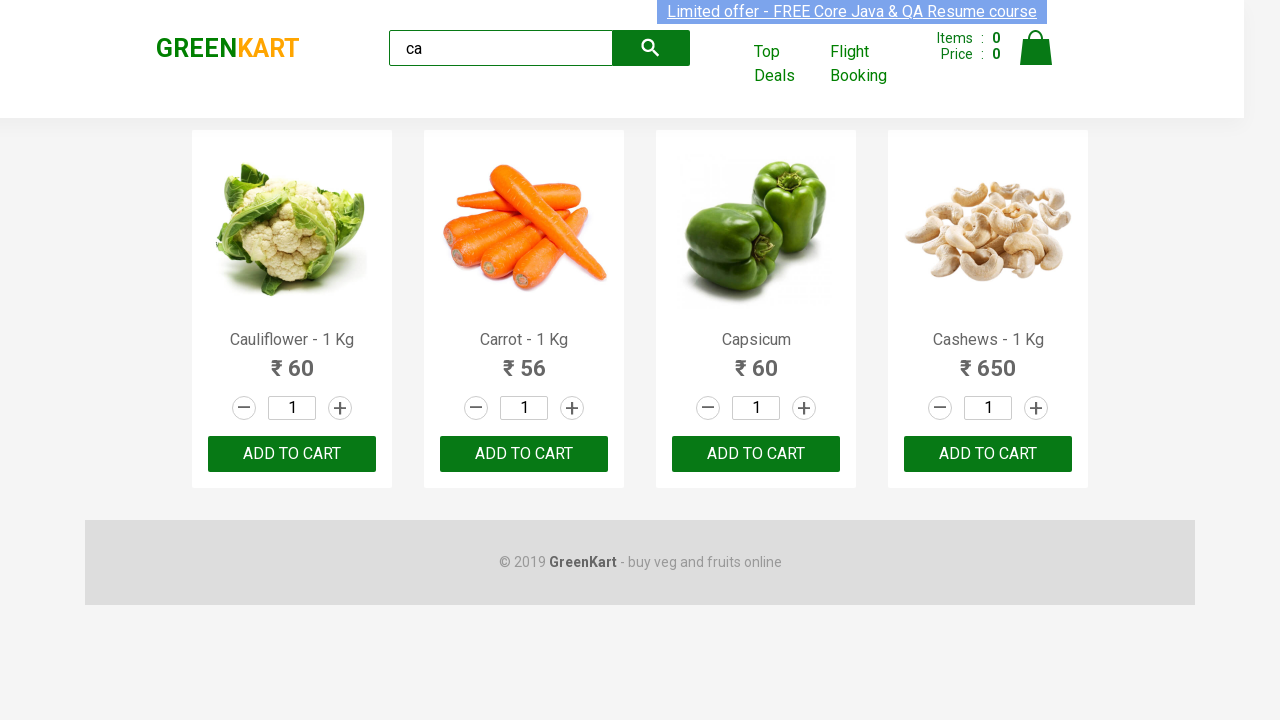

Verified 4 products are displayed
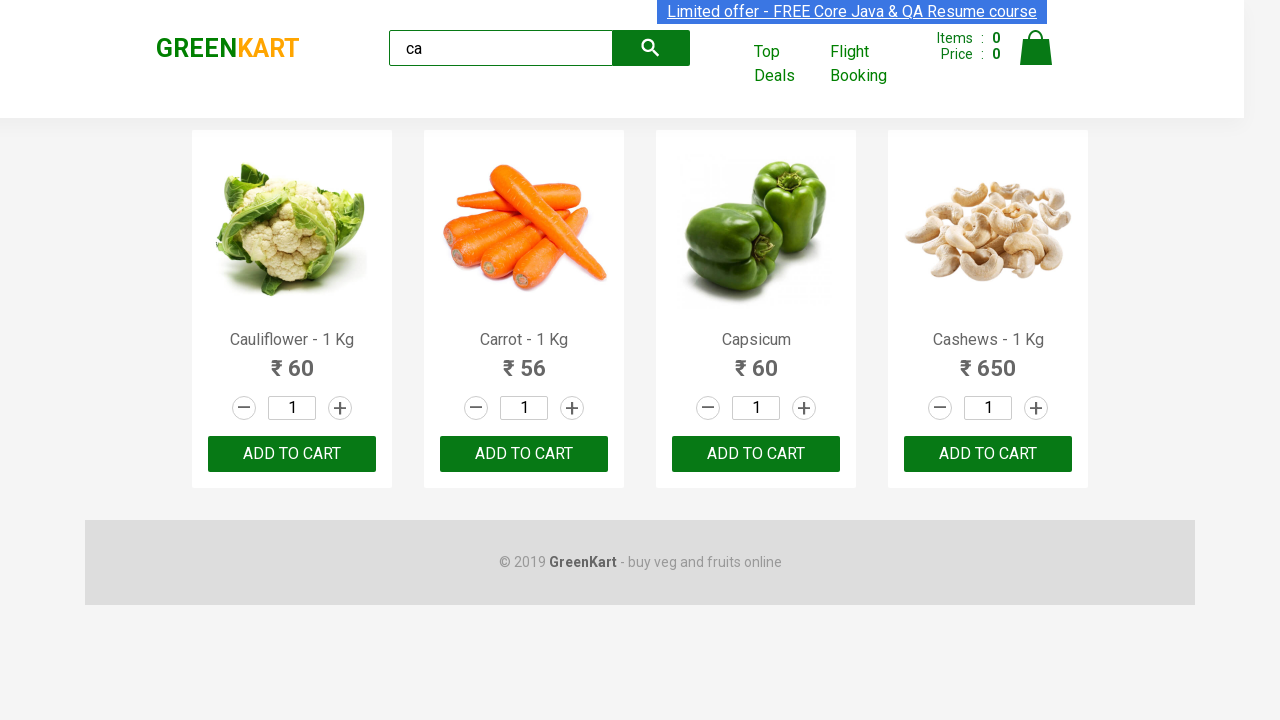

Clicked ADD TO CART on the second product at (524, 454) on .products .product >> nth=1 >> text=ADD TO CART
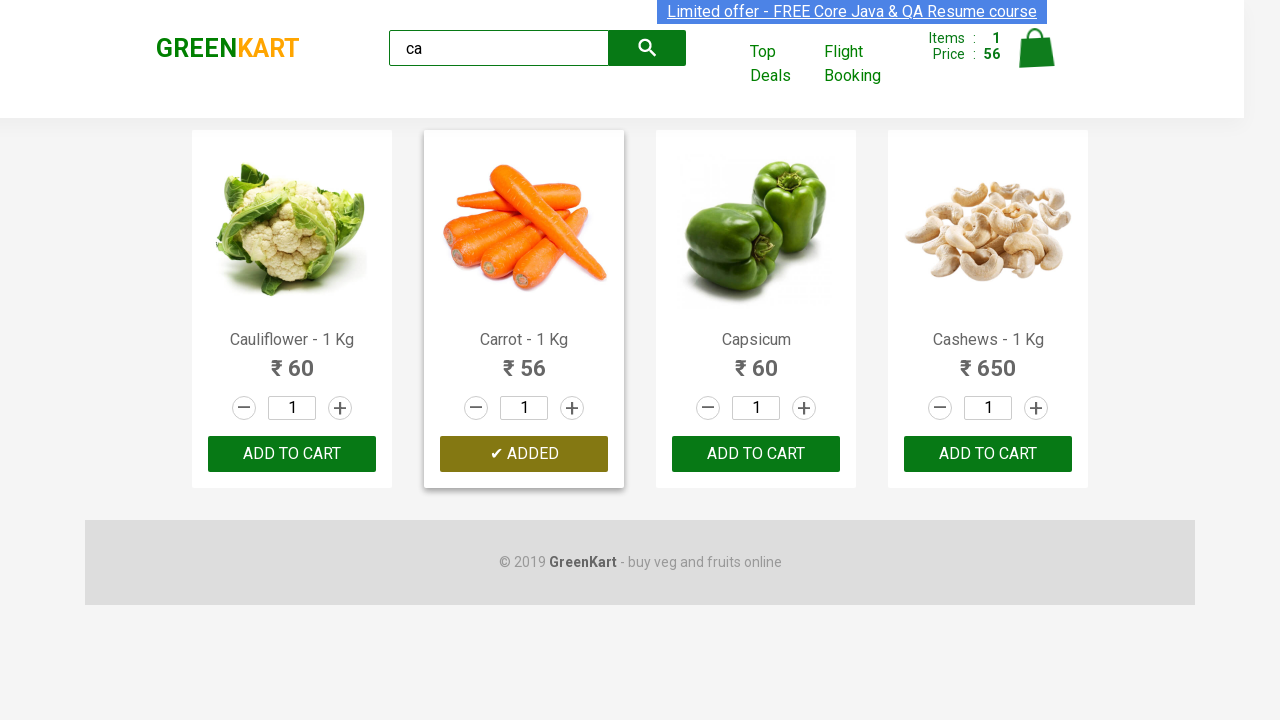

Found and clicked ADD TO CART for Cashews product at (988, 454) on .products .product >> nth=3 >> button
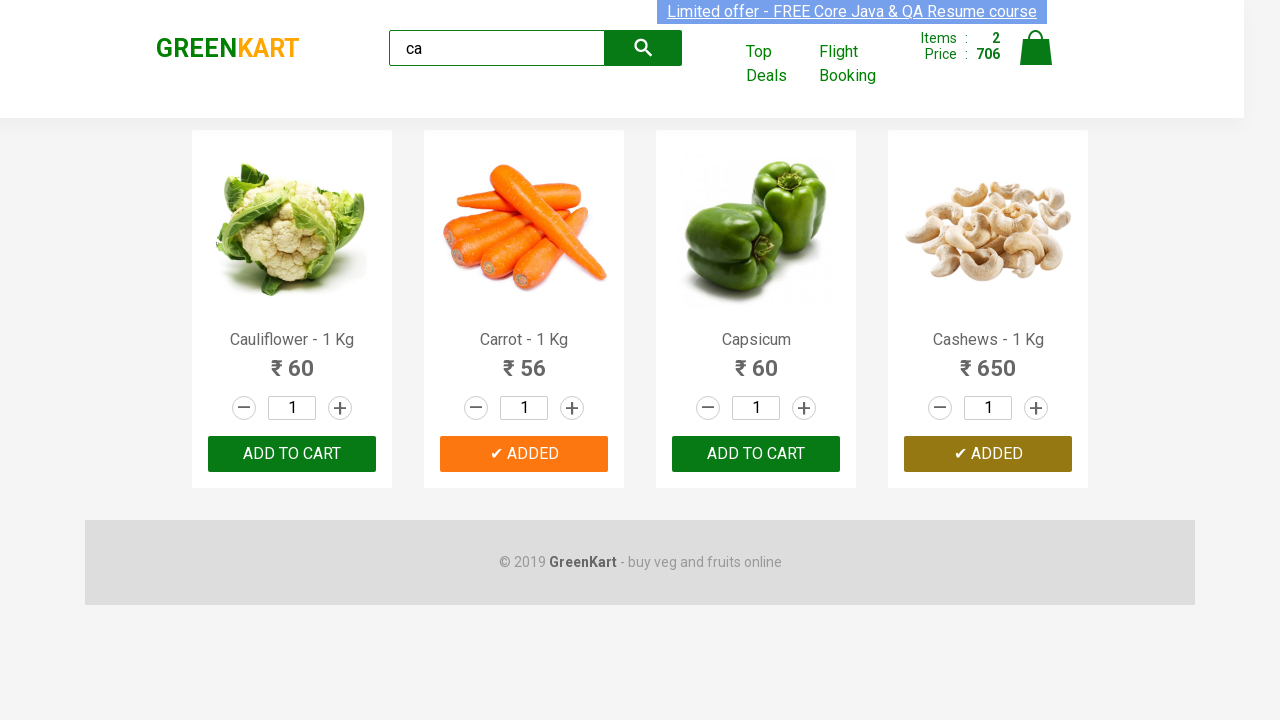

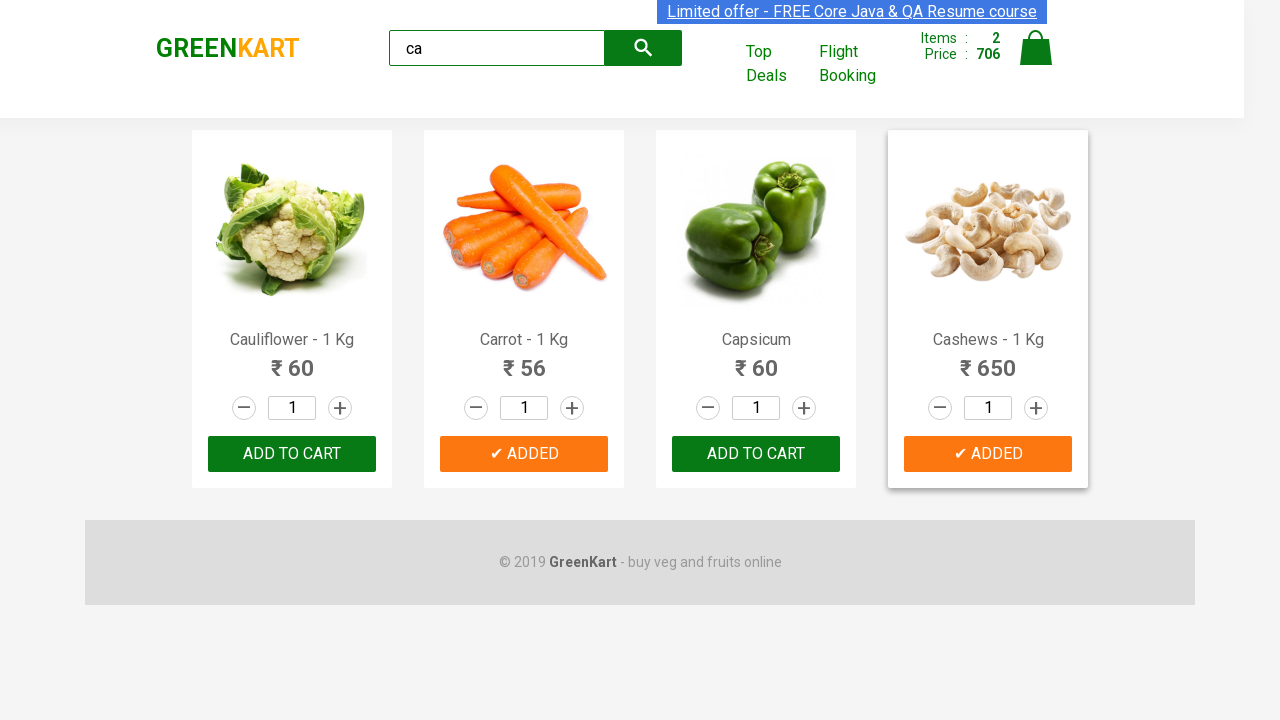